Adds products to cart (Apple monitor and Nexus 6), navigates to cart, places an order by filling checkout form, and verifies purchase confirmation

Starting URL: https://demoblaze.com/index.html

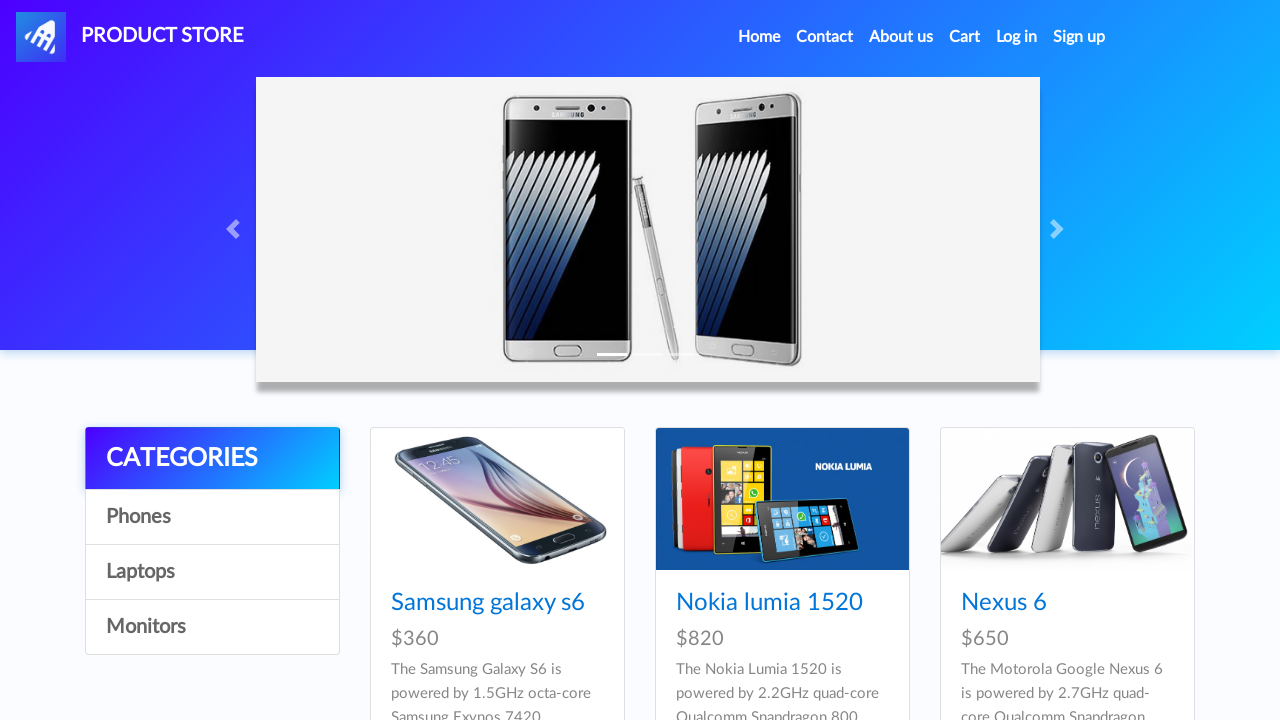

Clicked on Monitors category at (212, 627) on internal:role=link[name="Monitors"i]
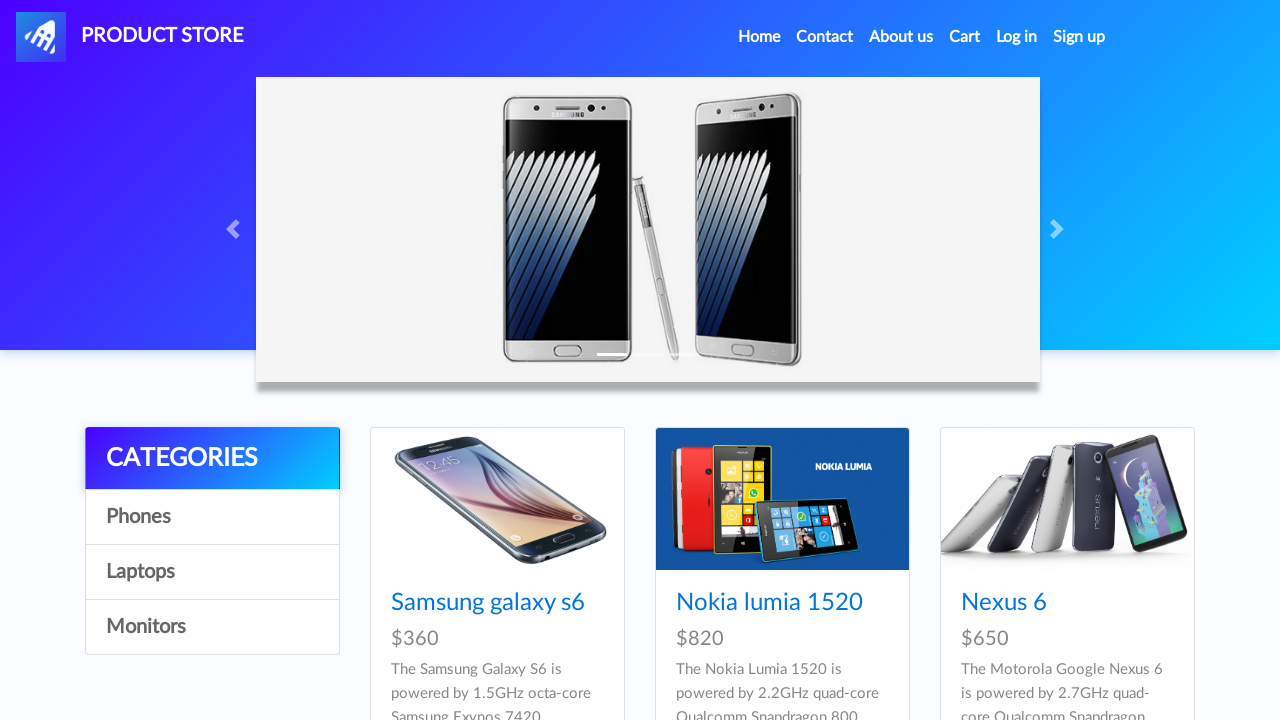

Waited for Monitors page to load
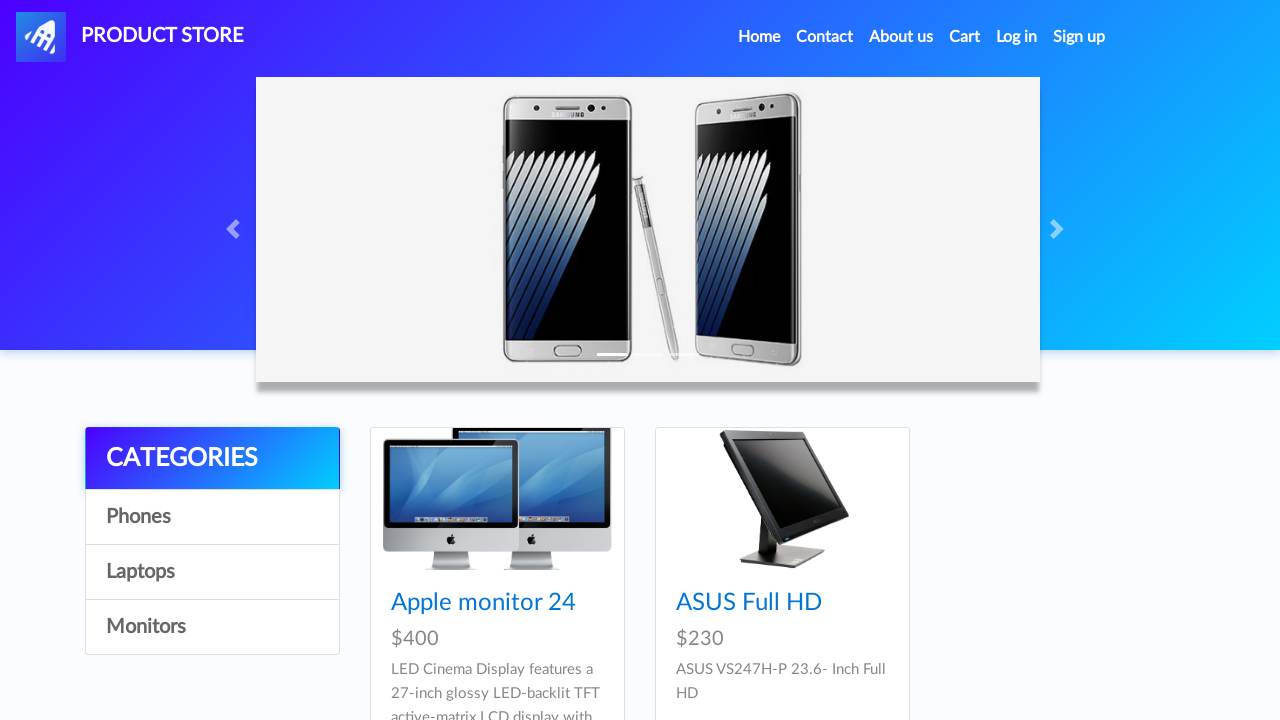

Clicked on Apple monitor 24 product at (484, 603) on internal:role=link[name="Apple monitor 24"i]
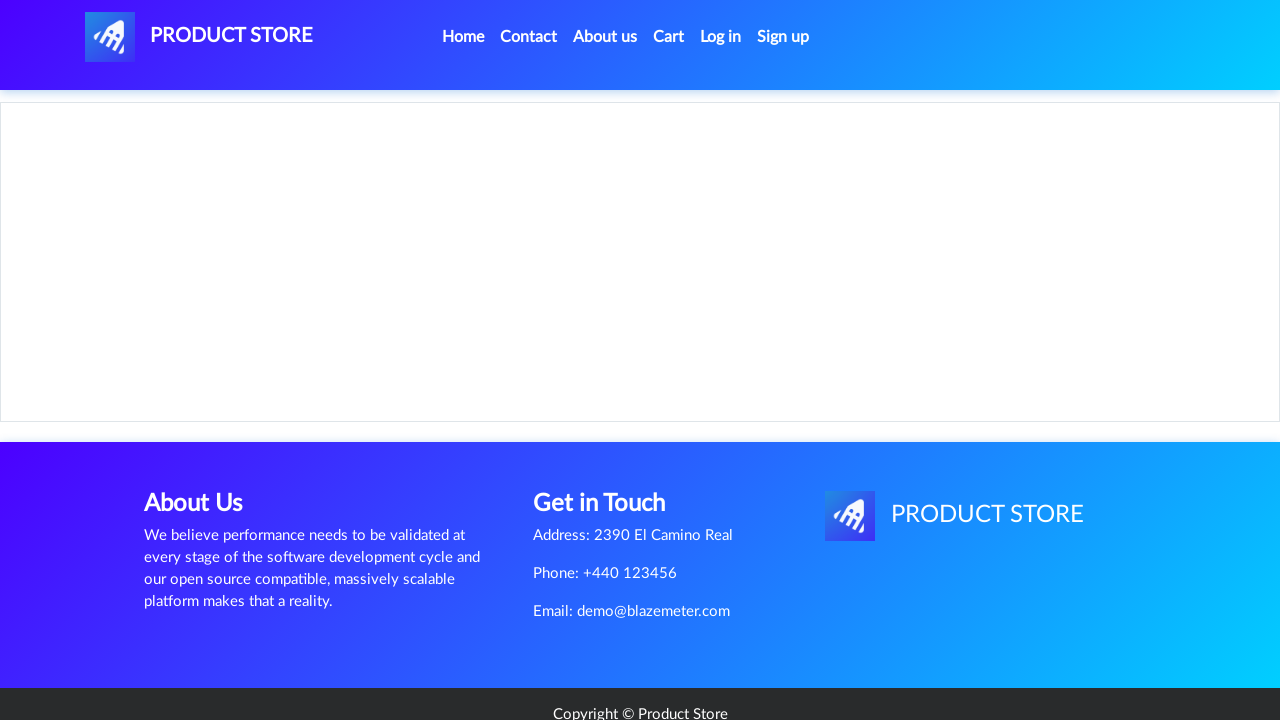

Waited for Apple monitor 24 product page to load
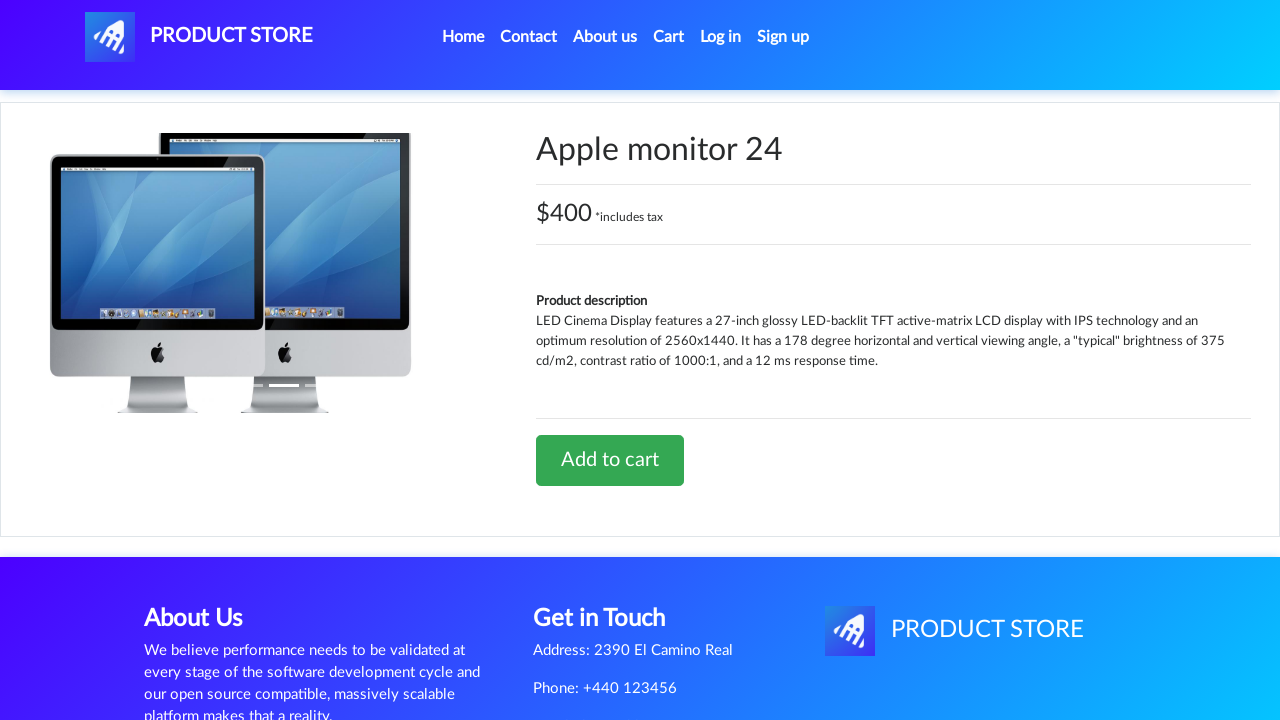

Added Apple monitor 24 to cart and accepted confirmation dialog at (610, 460) on internal:role=link[name="Add to cart"i]
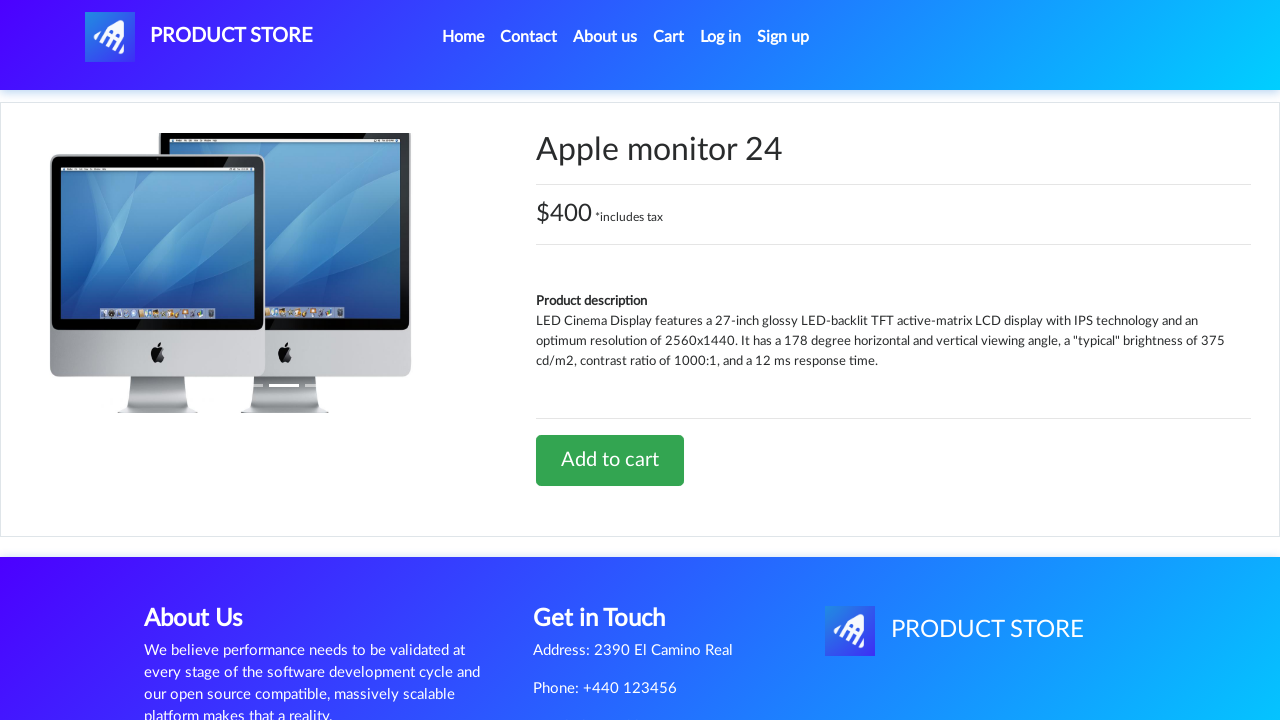

Waited after adding Apple monitor 24 to cart
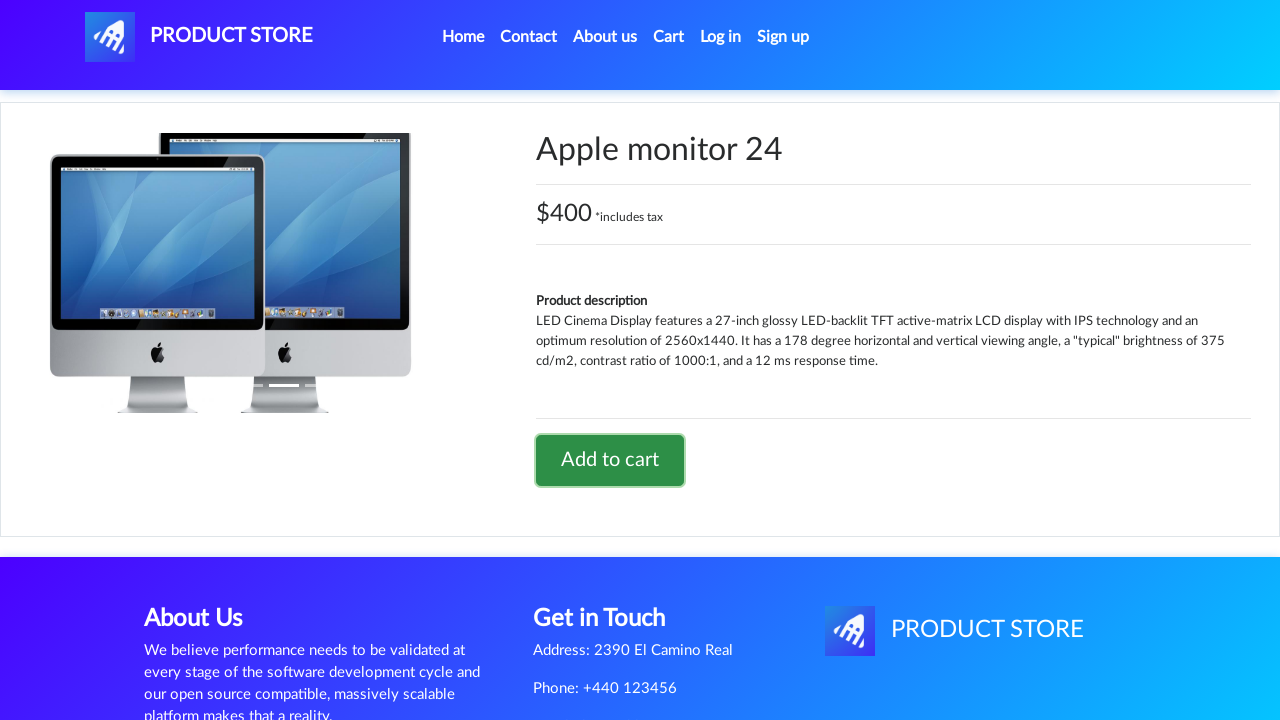

Navigated back from Apple monitor 24 product page
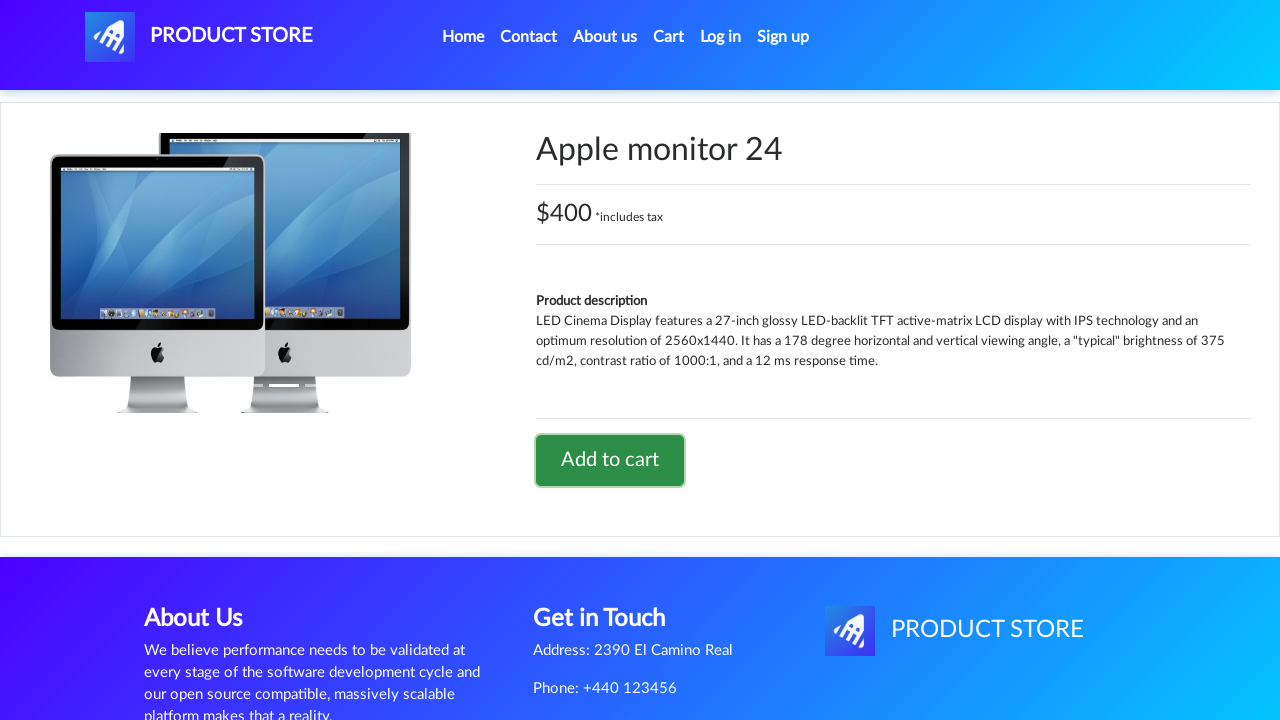

Navigated back to main page from Monitors category
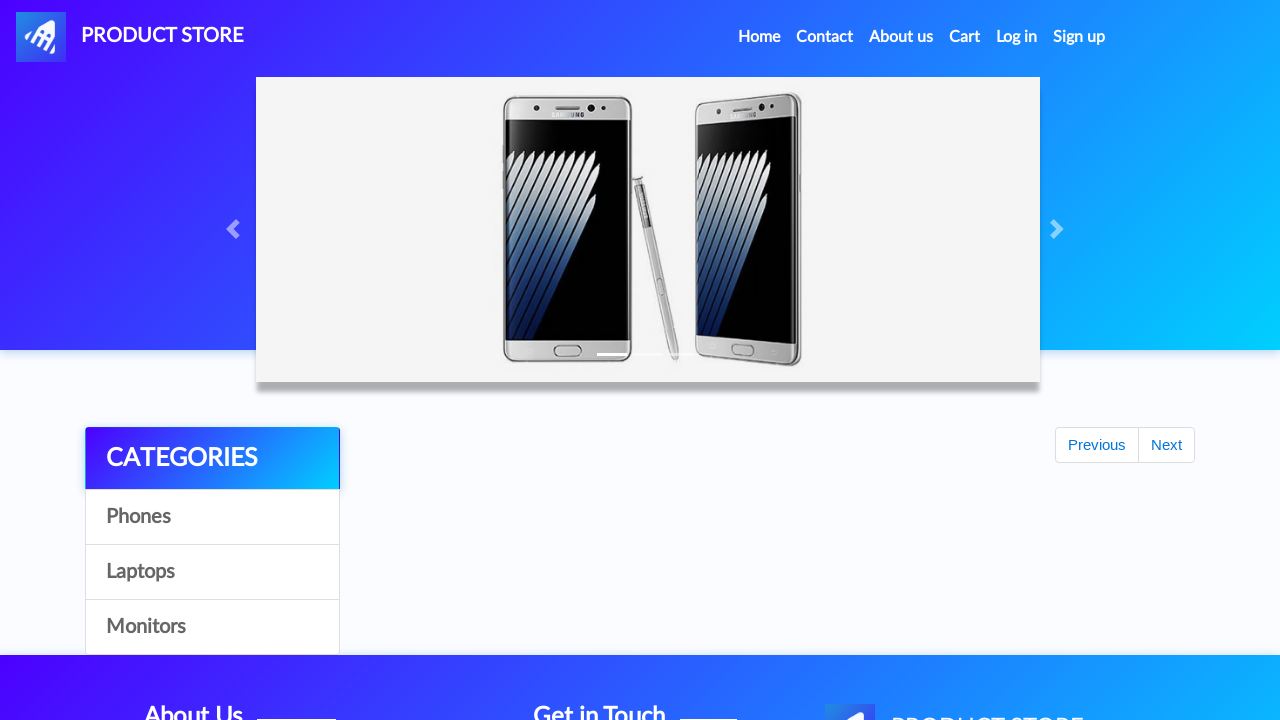

Waited for main page to load
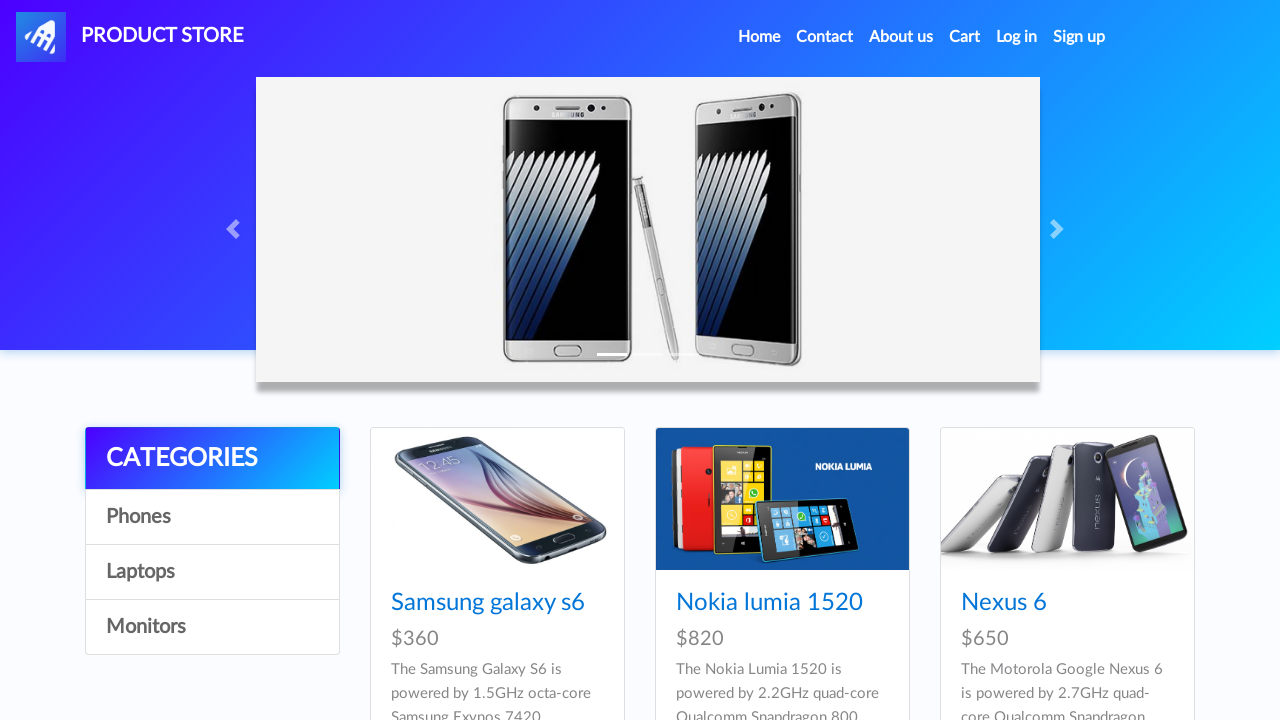

Clicked on Nexus 6 product at (1004, 603) on internal:role=link[name="Nexus 6"i]
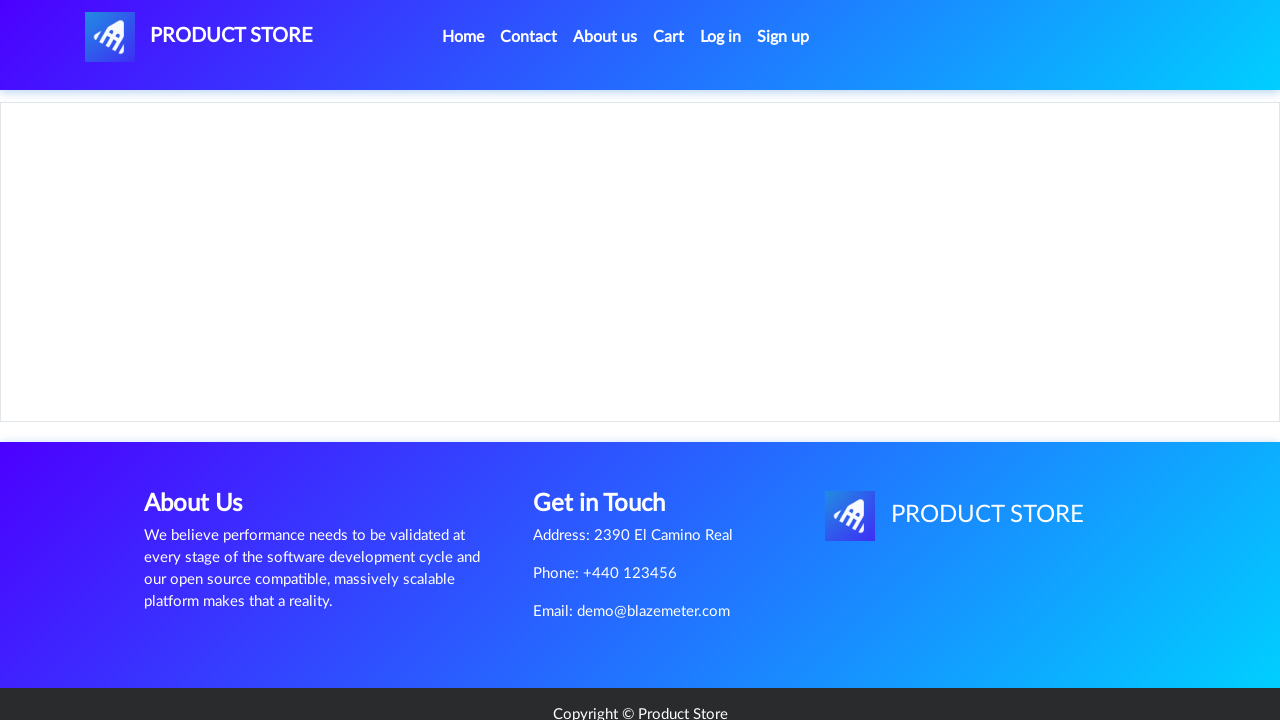

Waited for Nexus 6 product page to load
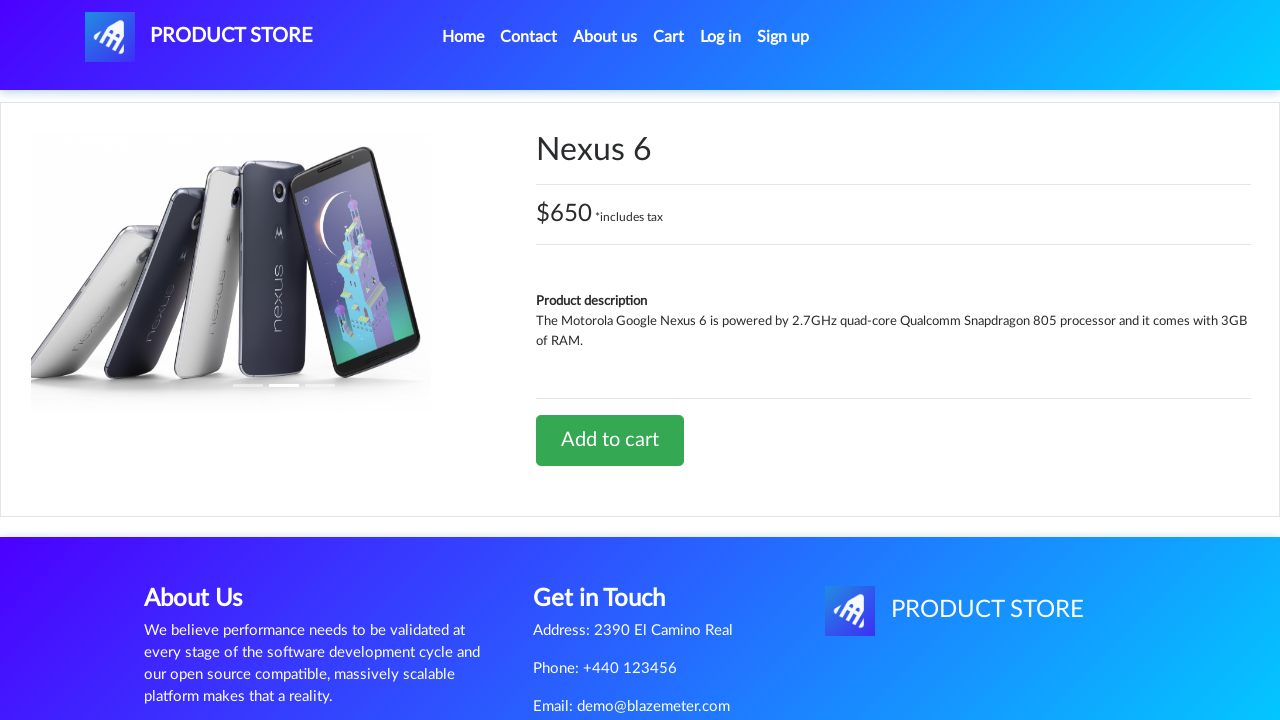

Added Nexus 6 to cart and accepted confirmation dialog at (610, 440) on internal:role=link[name="Add to cart"i]
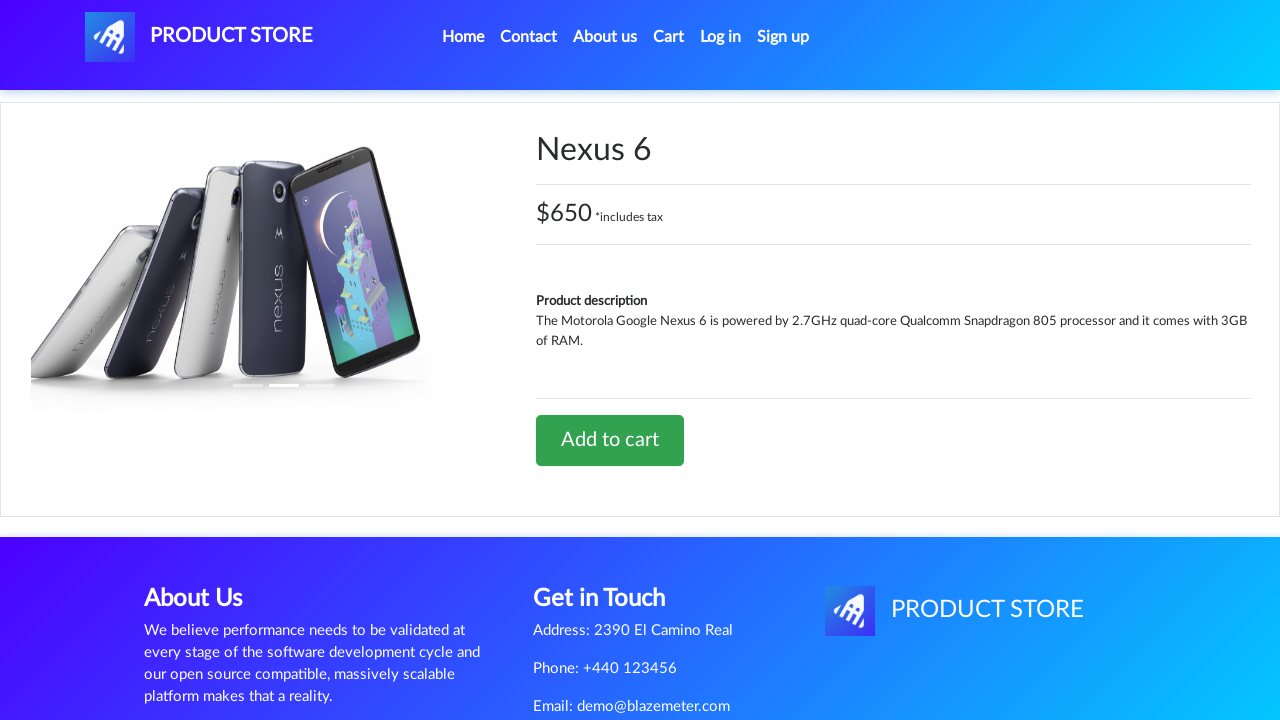

Waited after adding Nexus 6 to cart
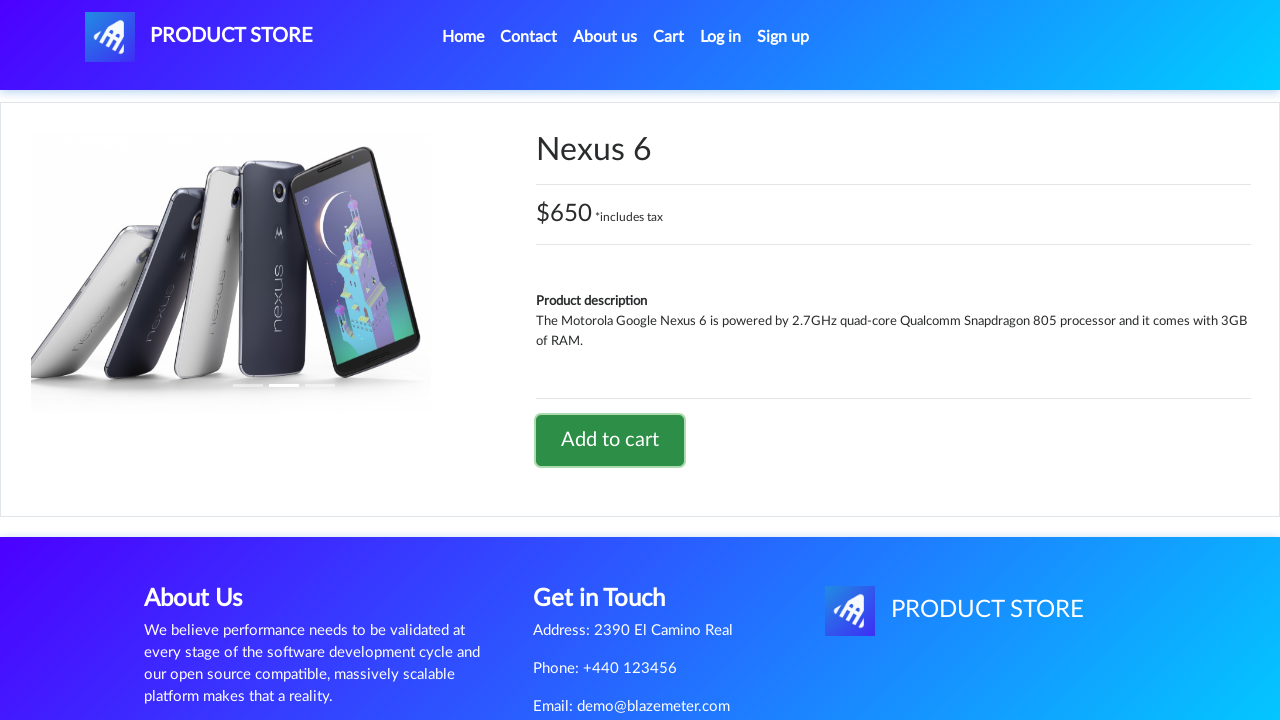

Navigated back from Nexus 6 product page
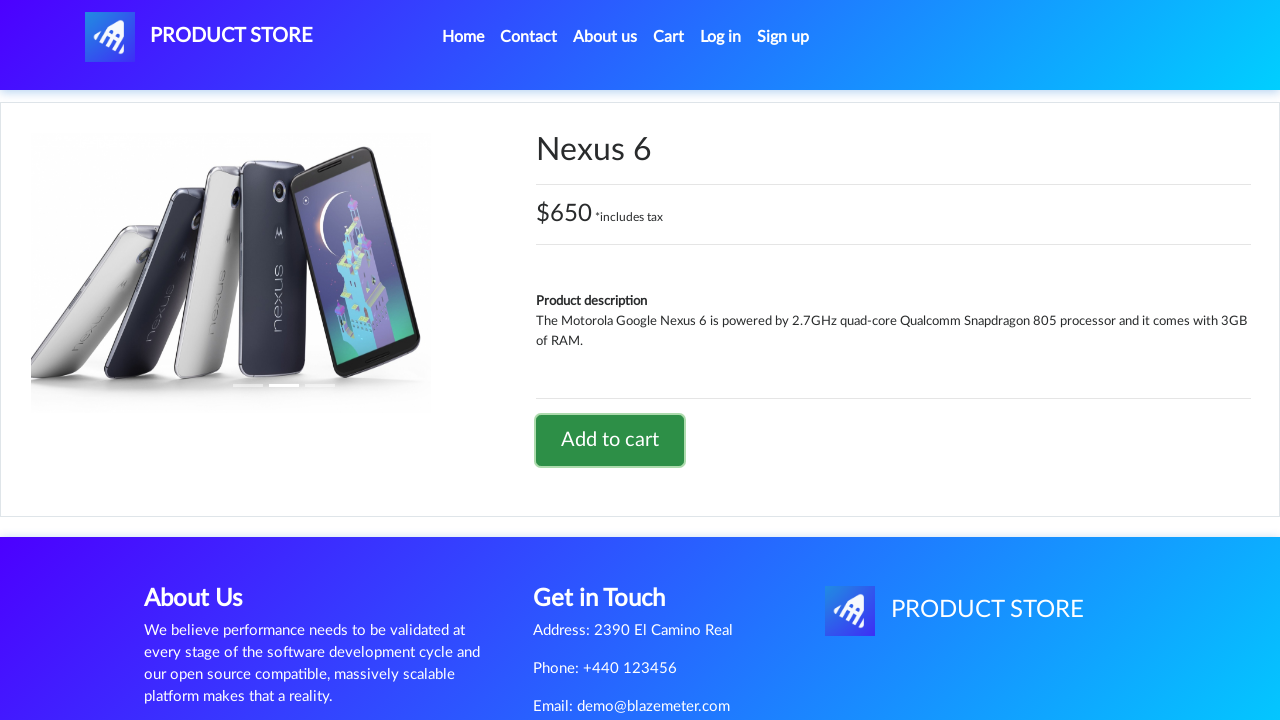

Navigated back to main page from product category
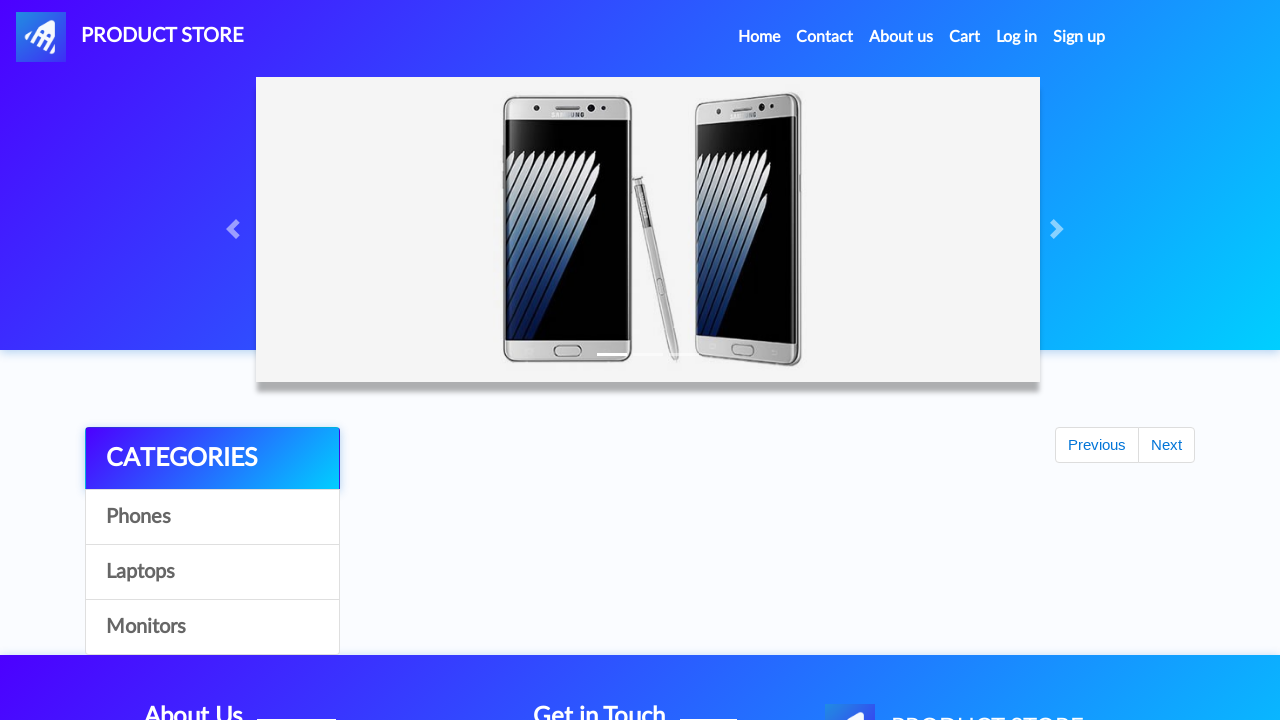

Waited for main page to load
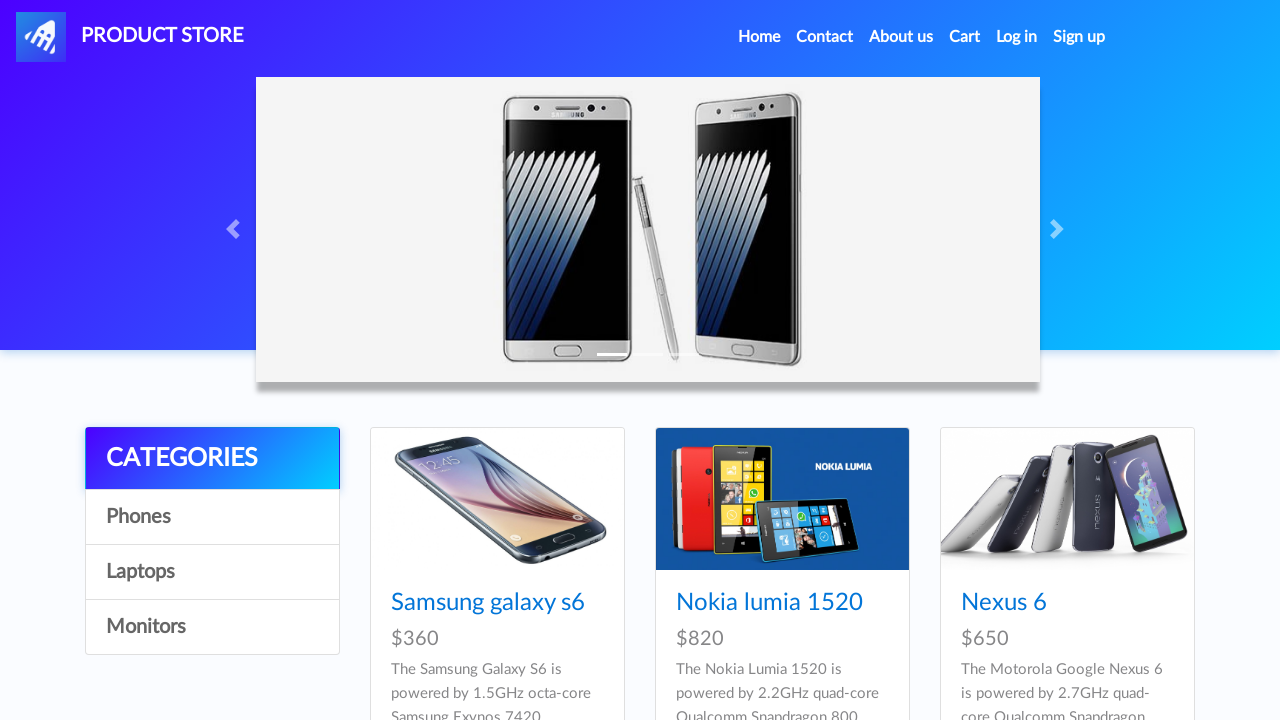

Clicked on Cart link at (965, 37) on internal:role=link[name="Cart"i]
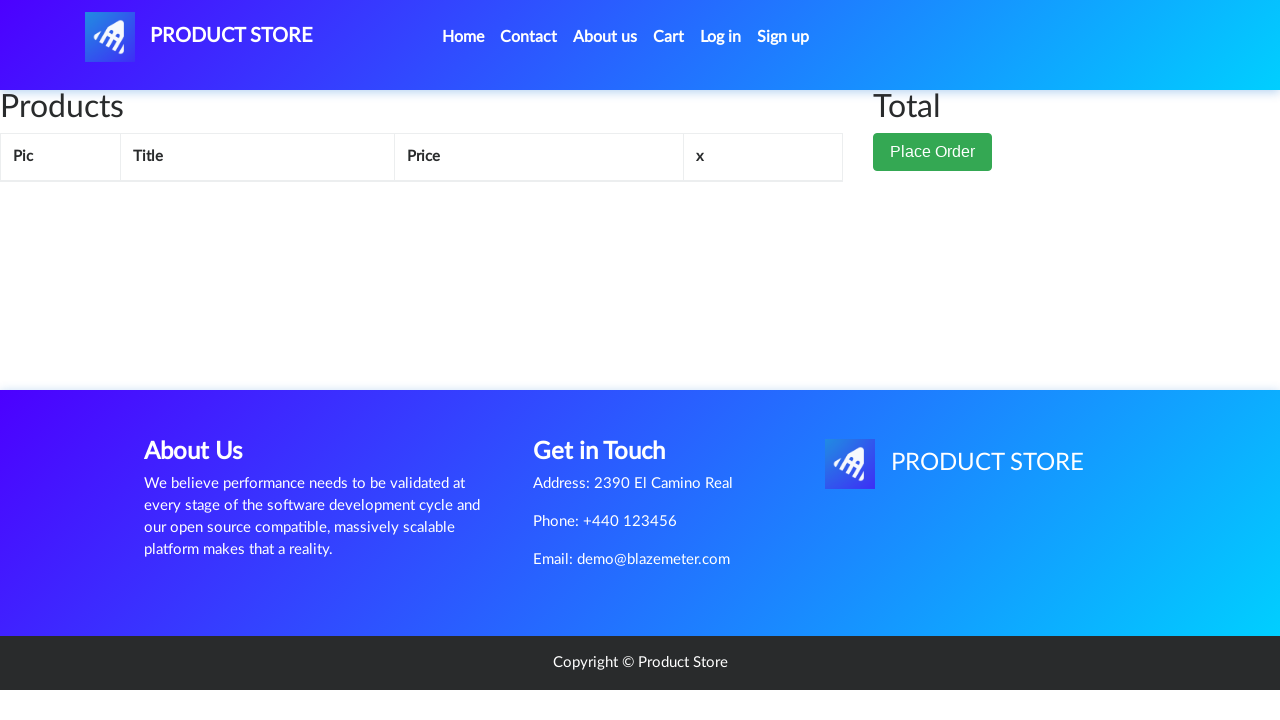

Waited for Cart page to load with both products
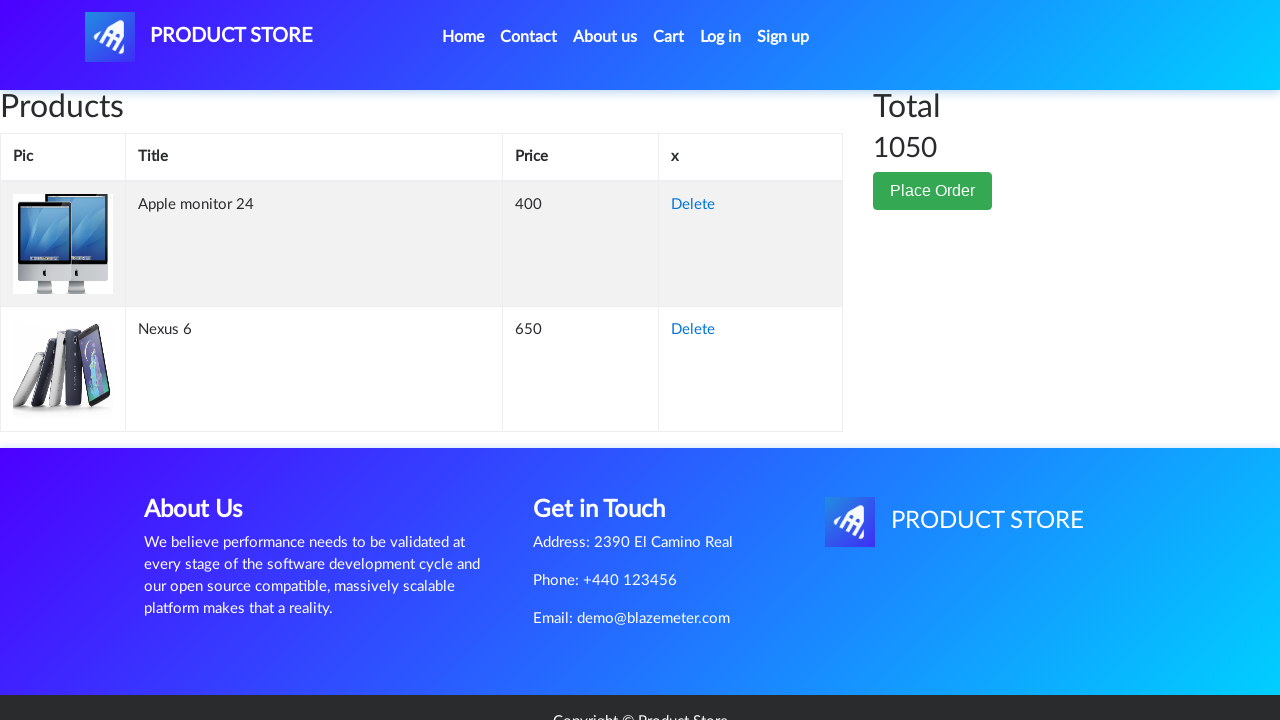

Clicked Place Order button at (933, 191) on internal:role=button[name="Place Order"i]
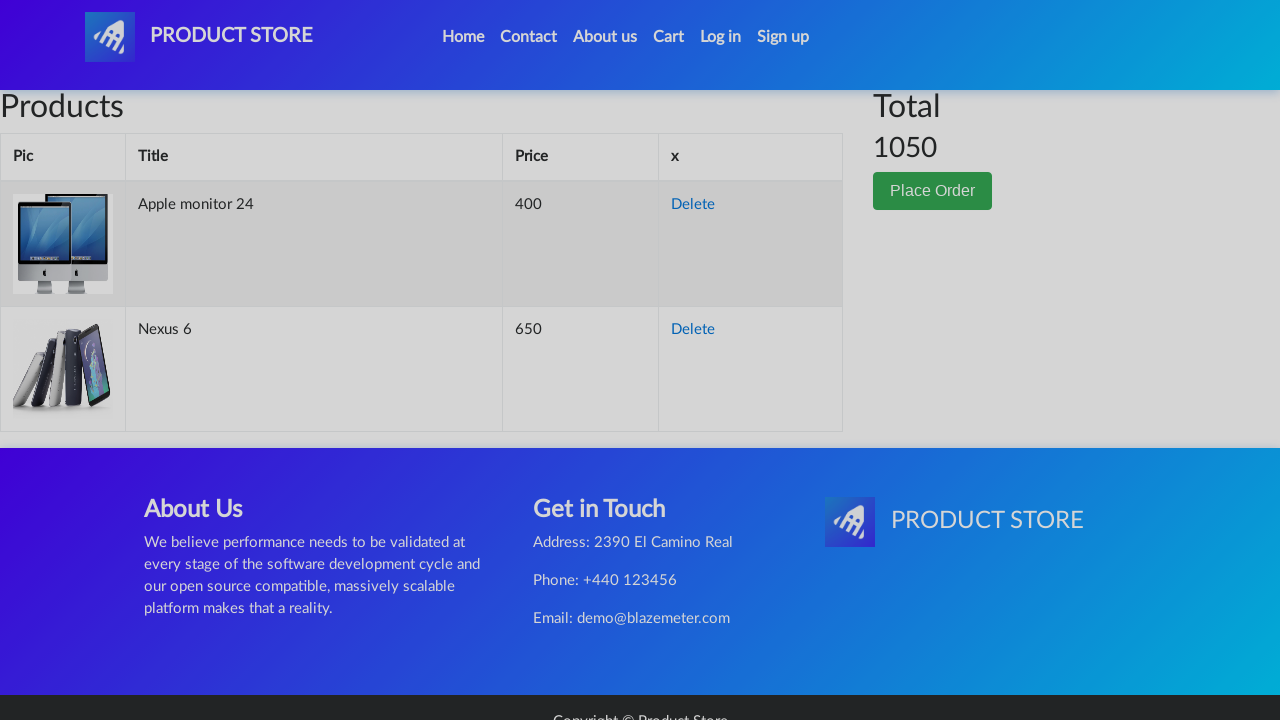

Waited for checkout modal to open
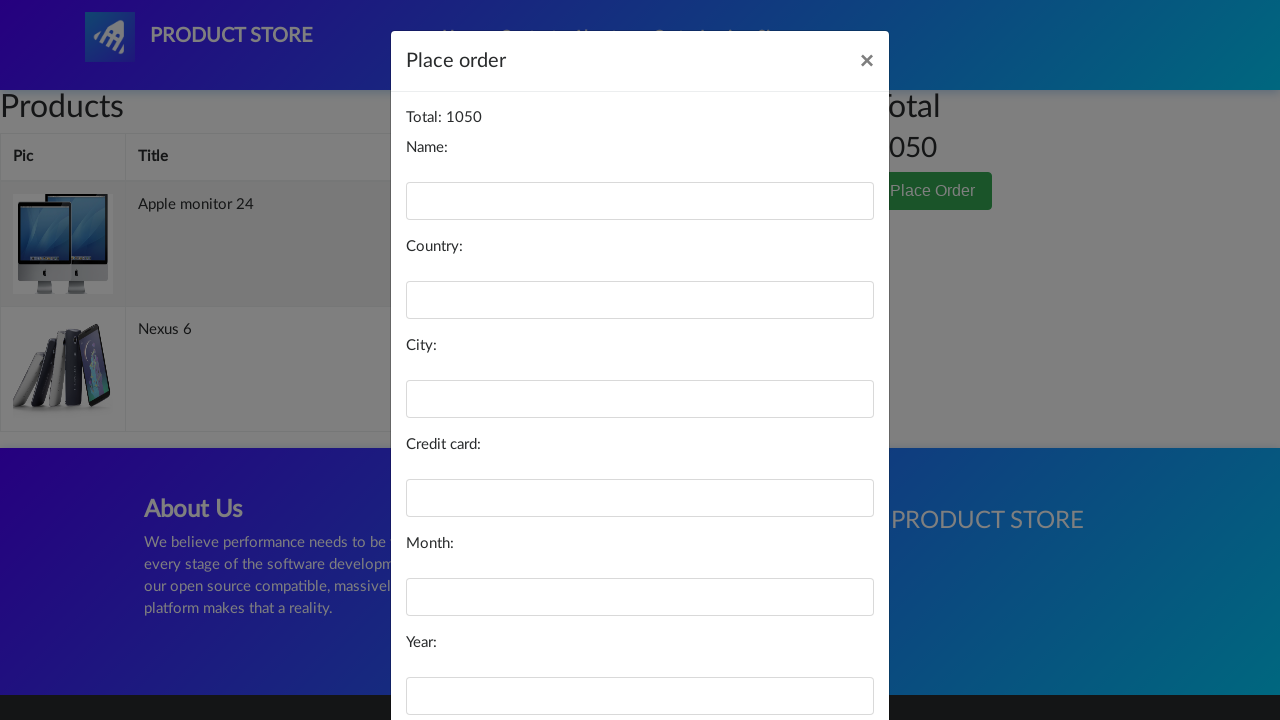

Filled in name field with 'Andrew Smith' on #name
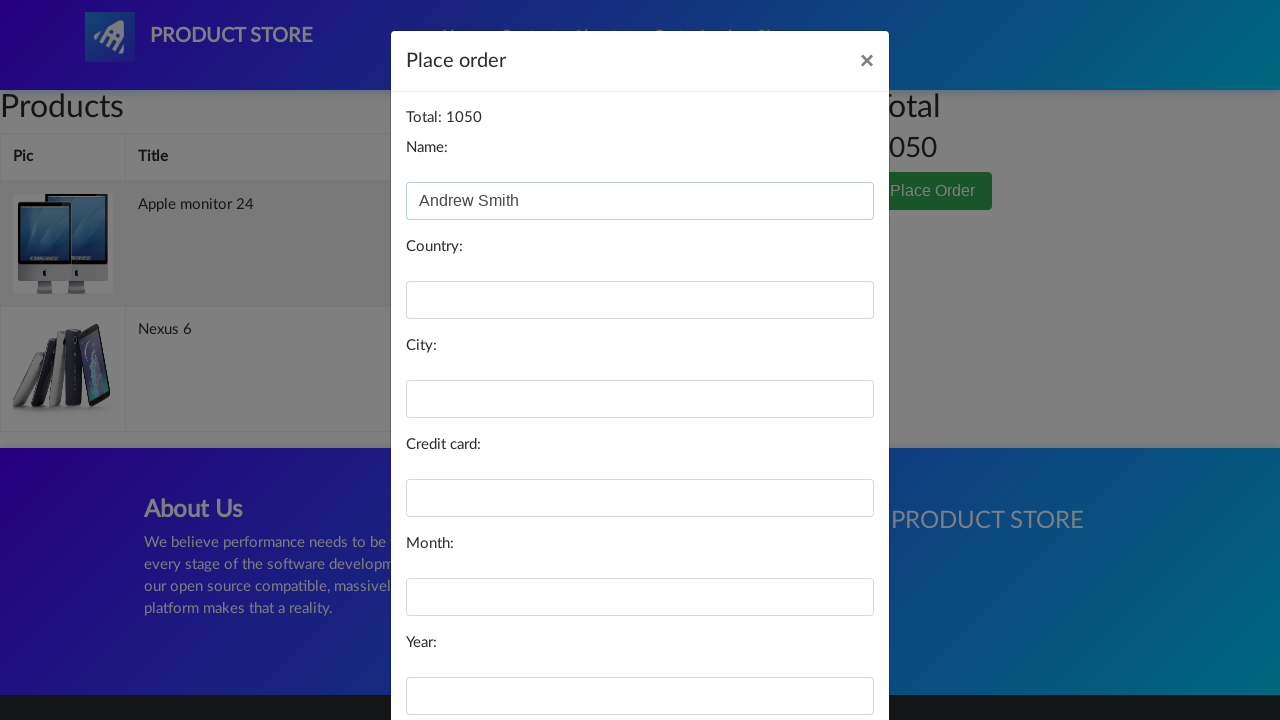

Filled in country field with 'Alaska' on #country
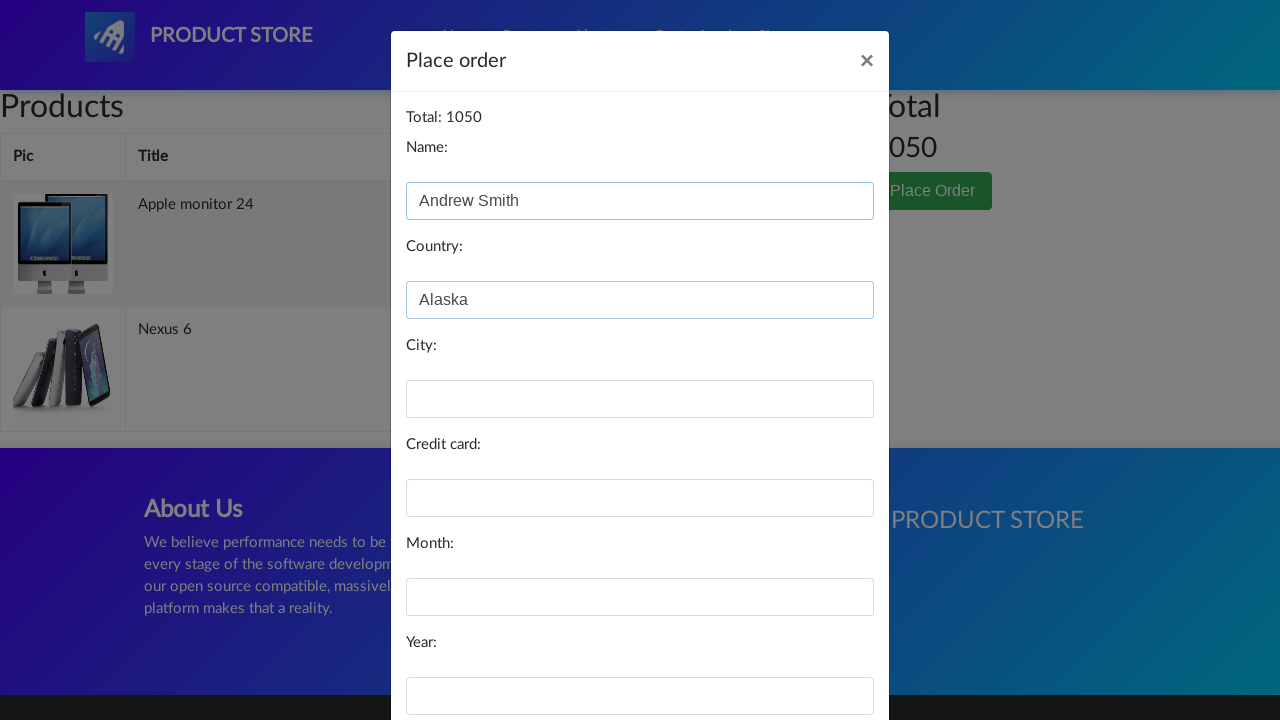

Filled in city field with 'Fairbanks' on #city
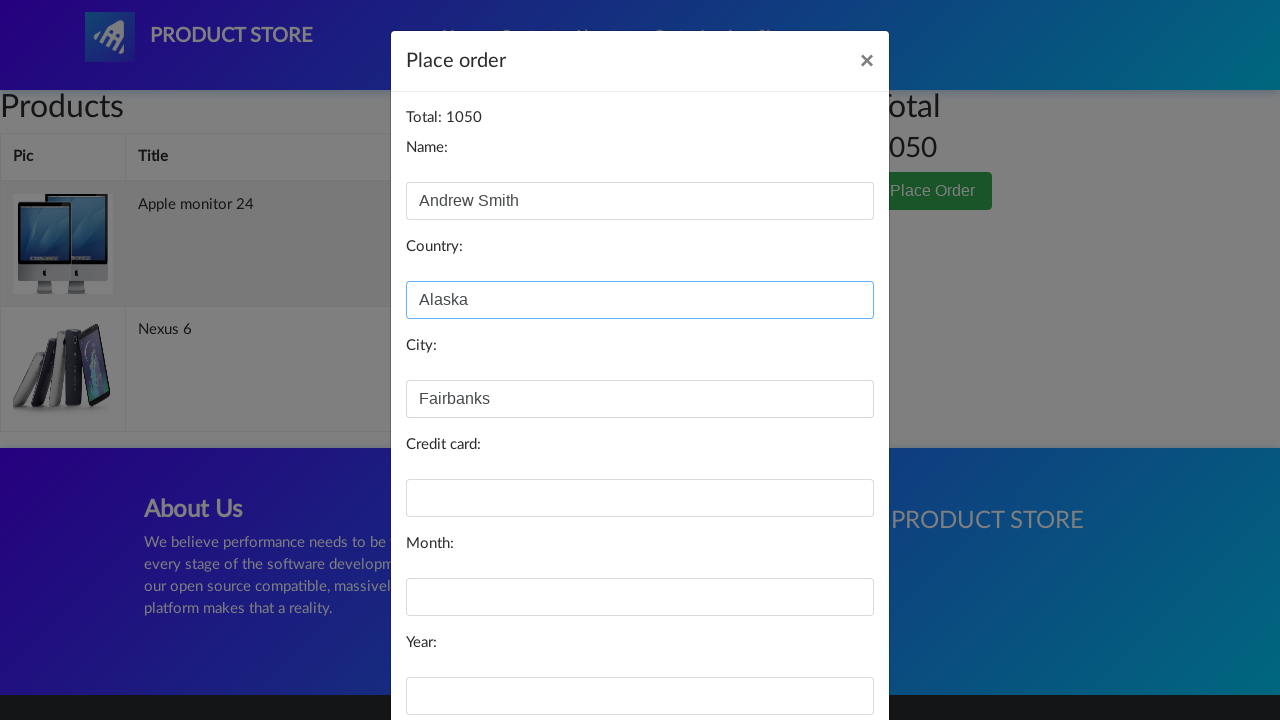

Filled in card number field on #card
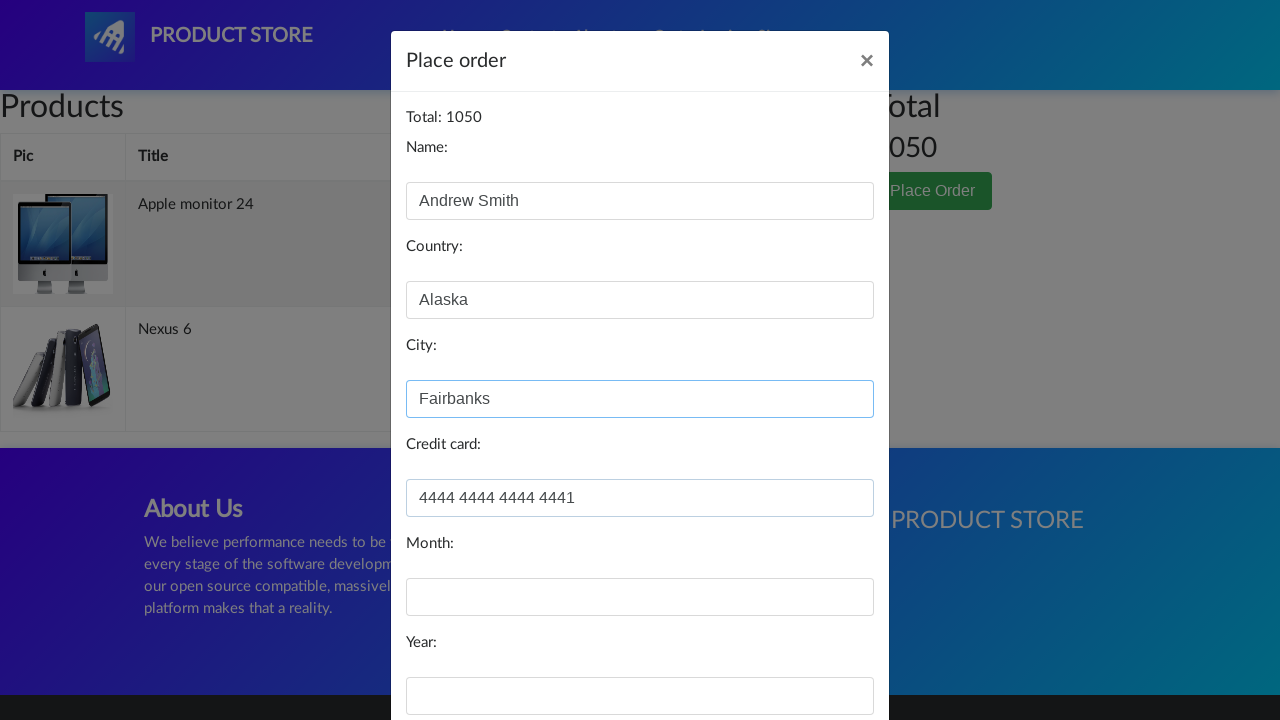

Filled in month field with 'March' on #month
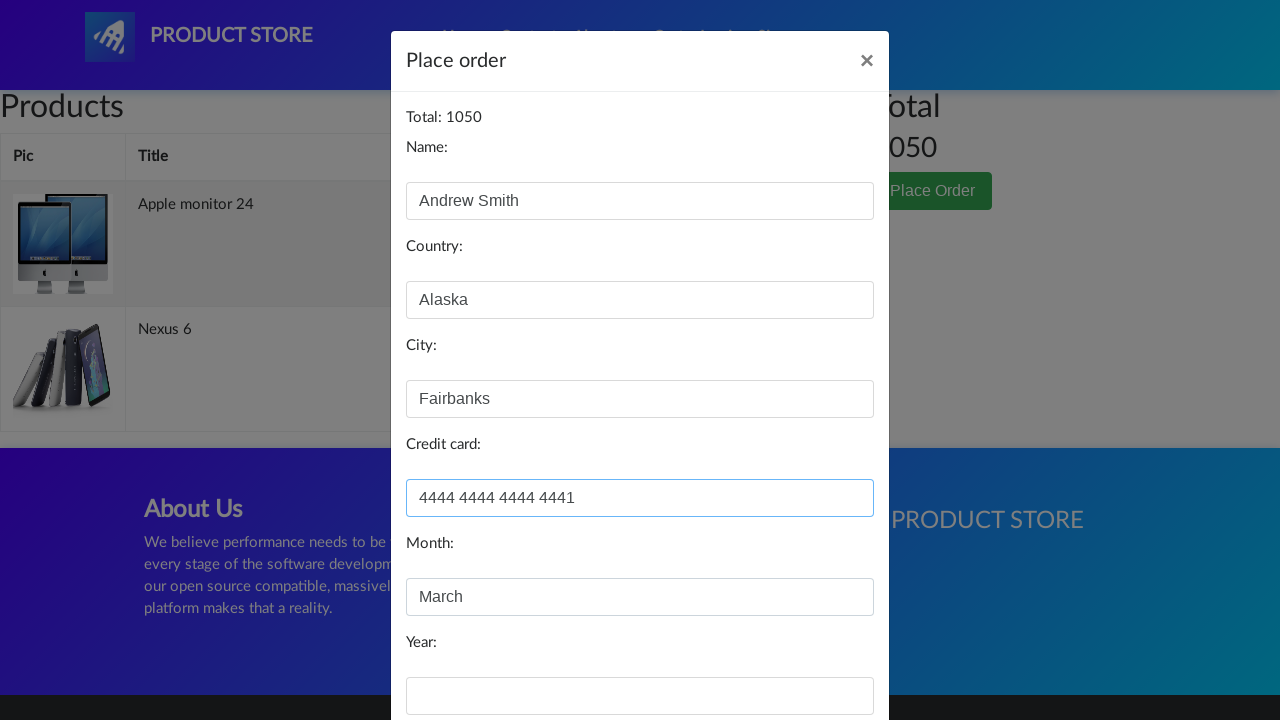

Filled in year field with '2027' on #year
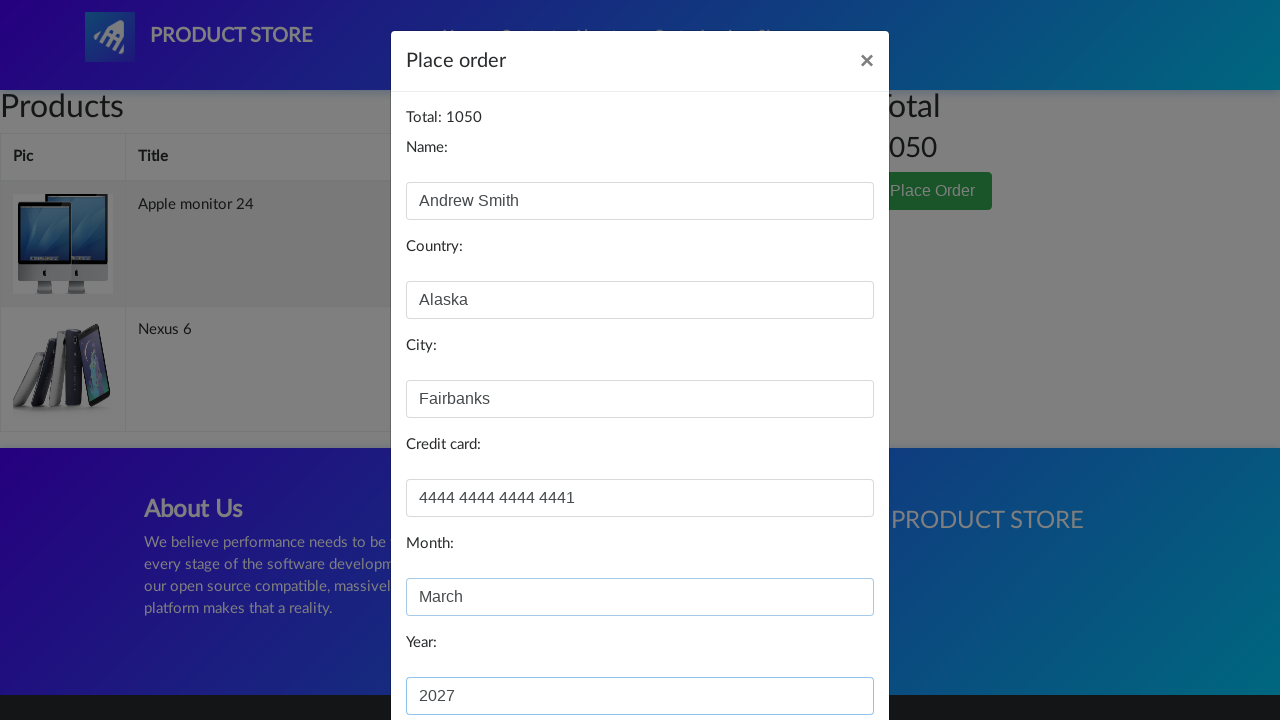

Clicked Purchase button to complete order at (823, 655) on internal:role=button[name="Purchase"i]
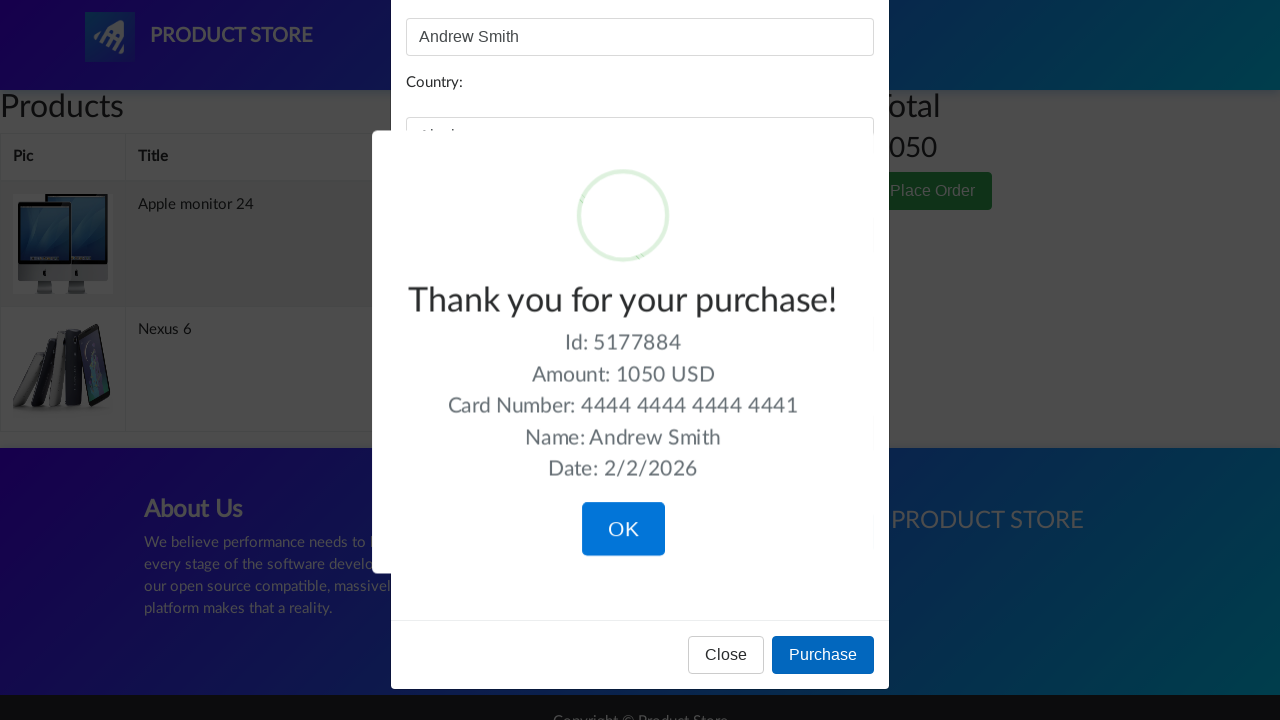

Verified purchase confirmation message is visible
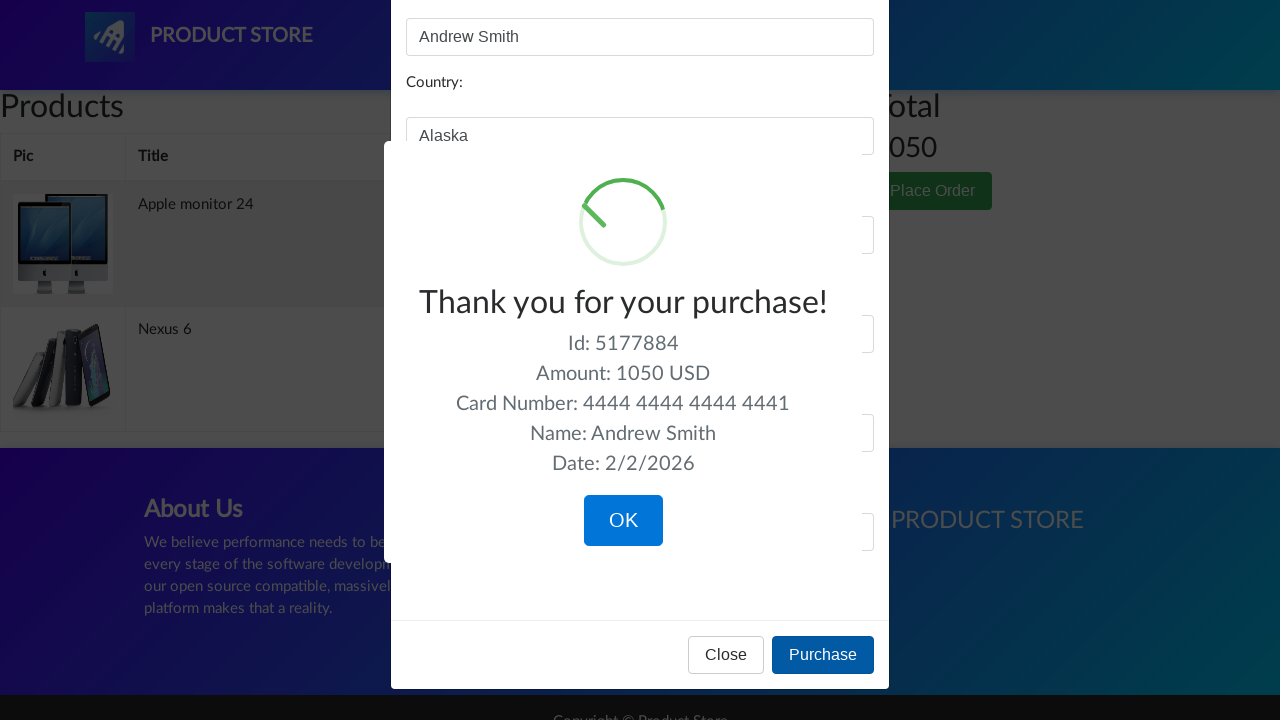

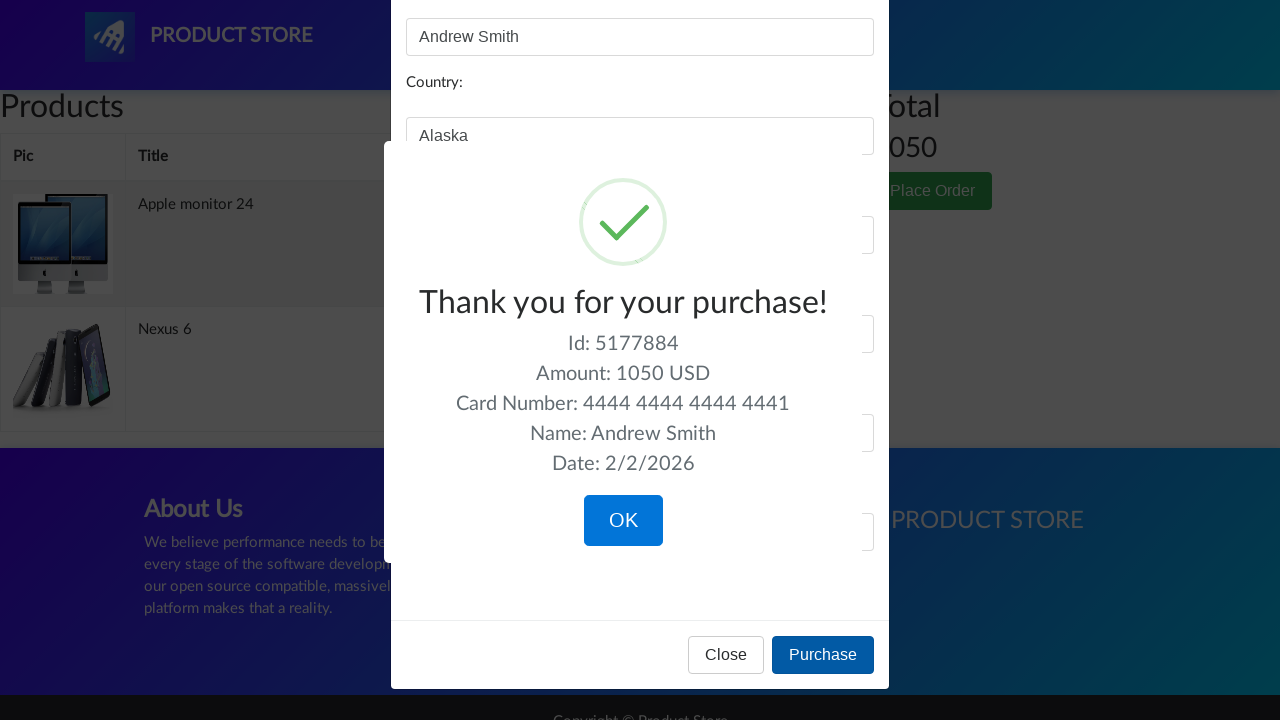